Tests JavaScript Prompt alert functionality by clicking a button to trigger the prompt, entering text into the alert dialog, and accepting it.

Starting URL: https://the-internet.herokuapp.com/javascript_alerts

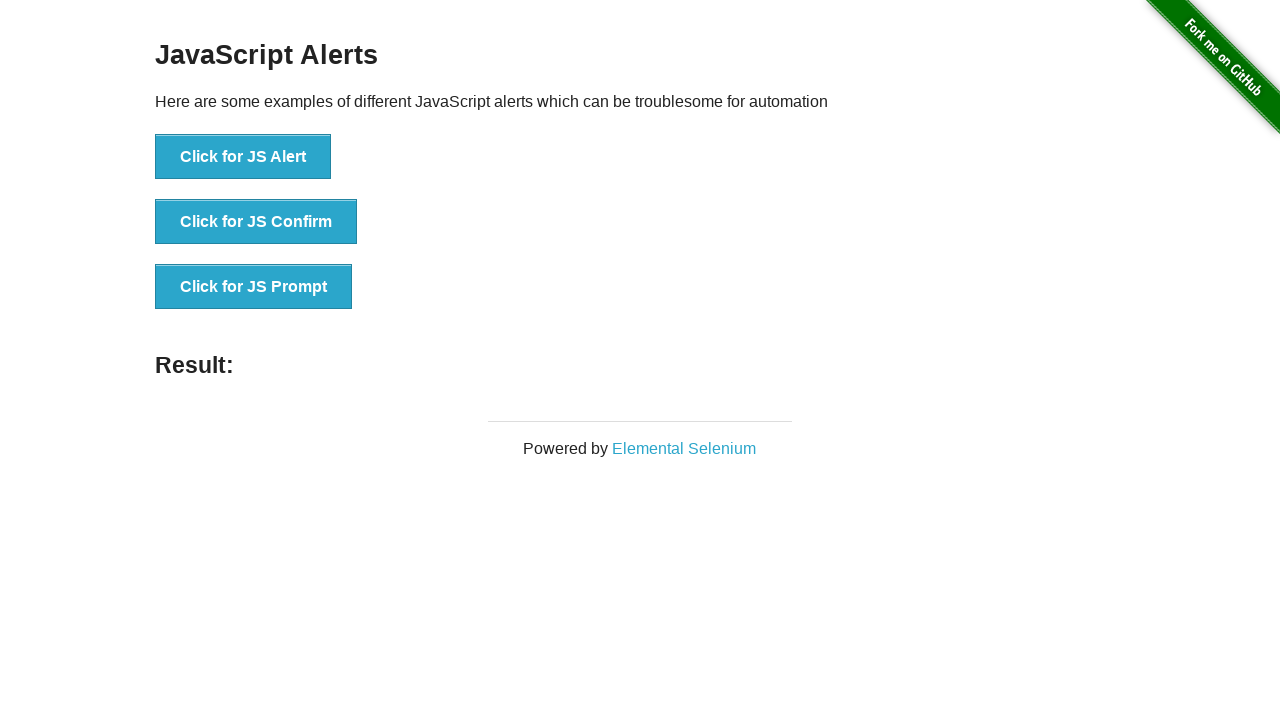

Registered dialog handler to accept prompt with text 'Hai iam denis'
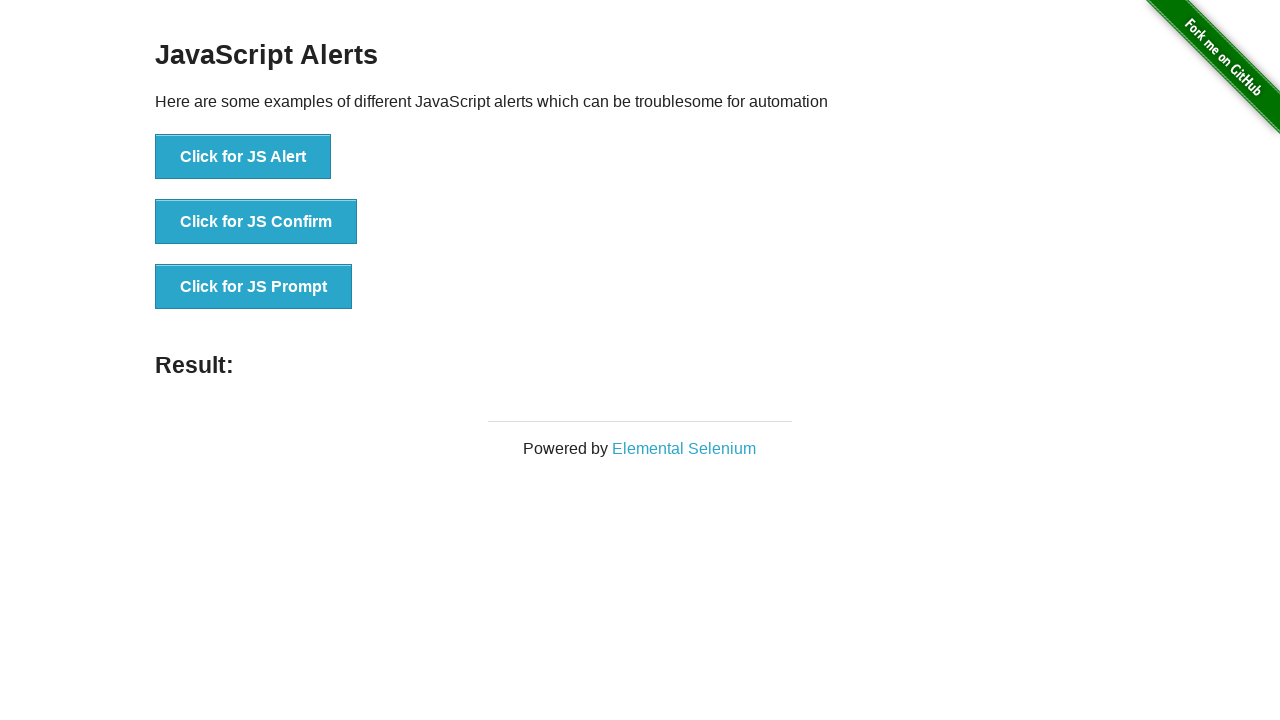

Clicked 'Click for JS Prompt' button to trigger the prompt alert at (254, 287) on xpath=//button[text()='Click for JS Prompt']
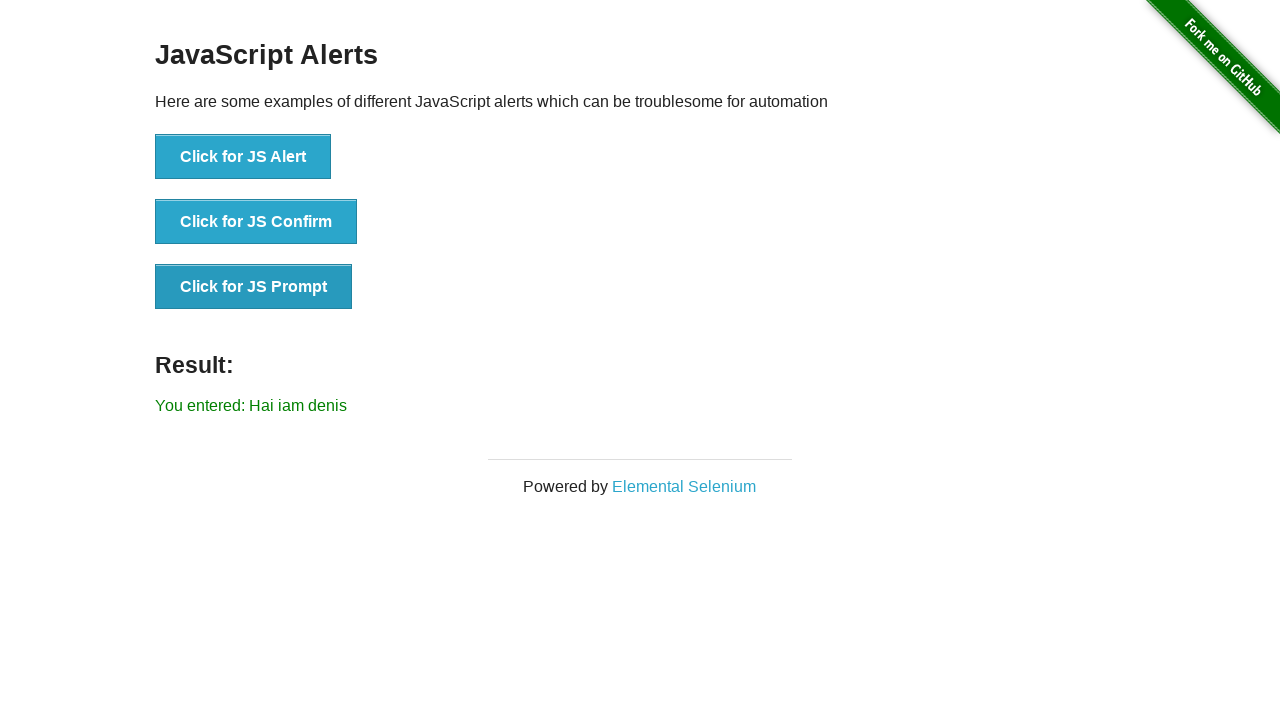

Result text appeared confirming prompt was accepted with the entered text
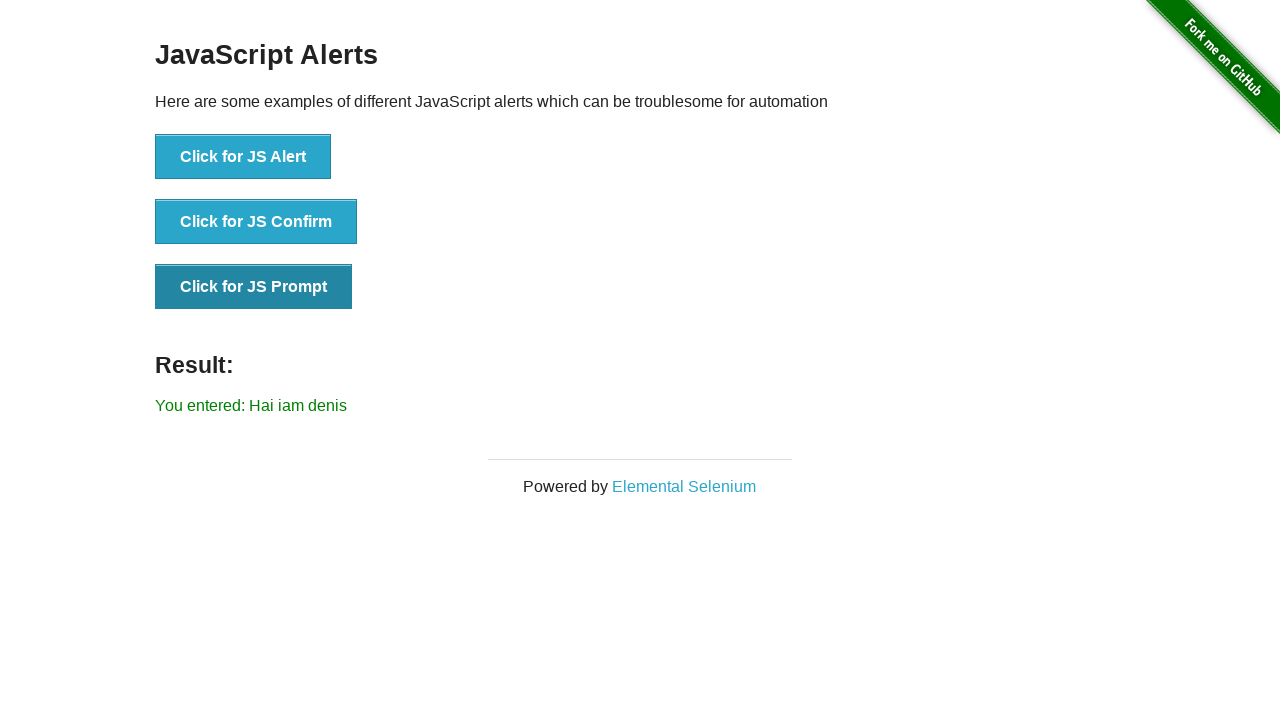

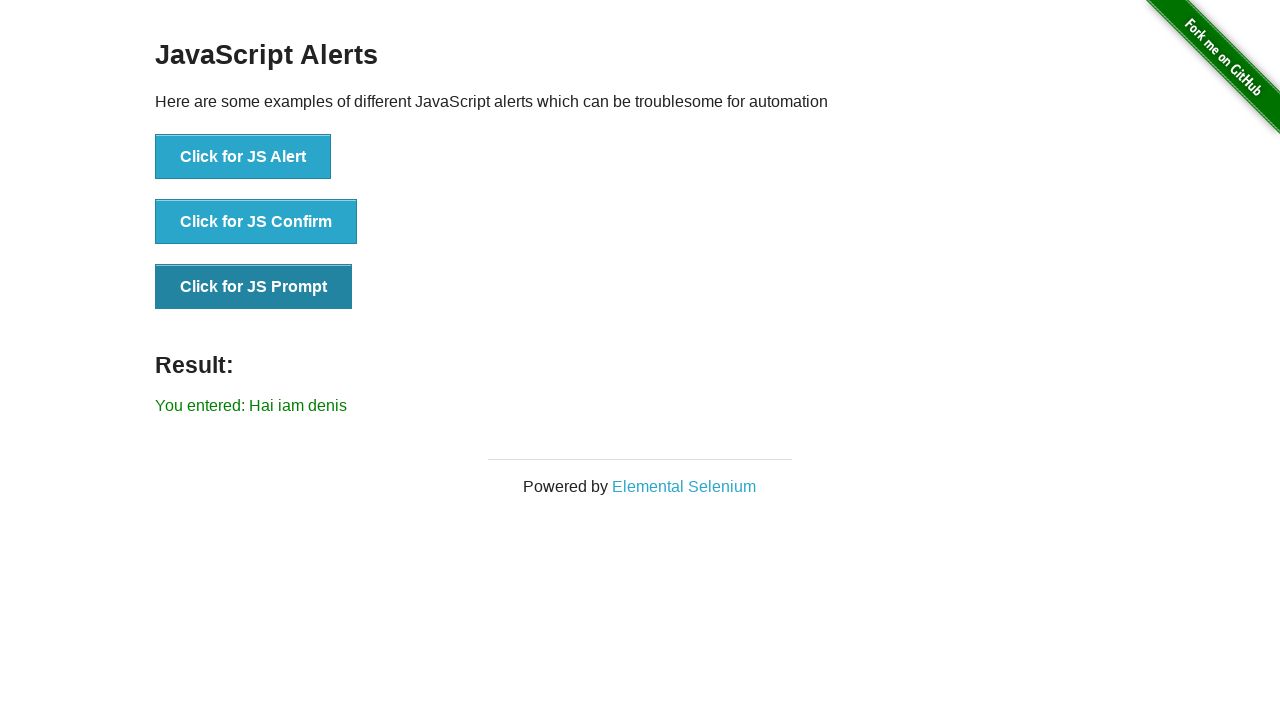